Tests window handling functionality by navigating to a demo automation site and clicking a tabbed window button

Starting URL: http://demo.automationtesting.in/Windows.html

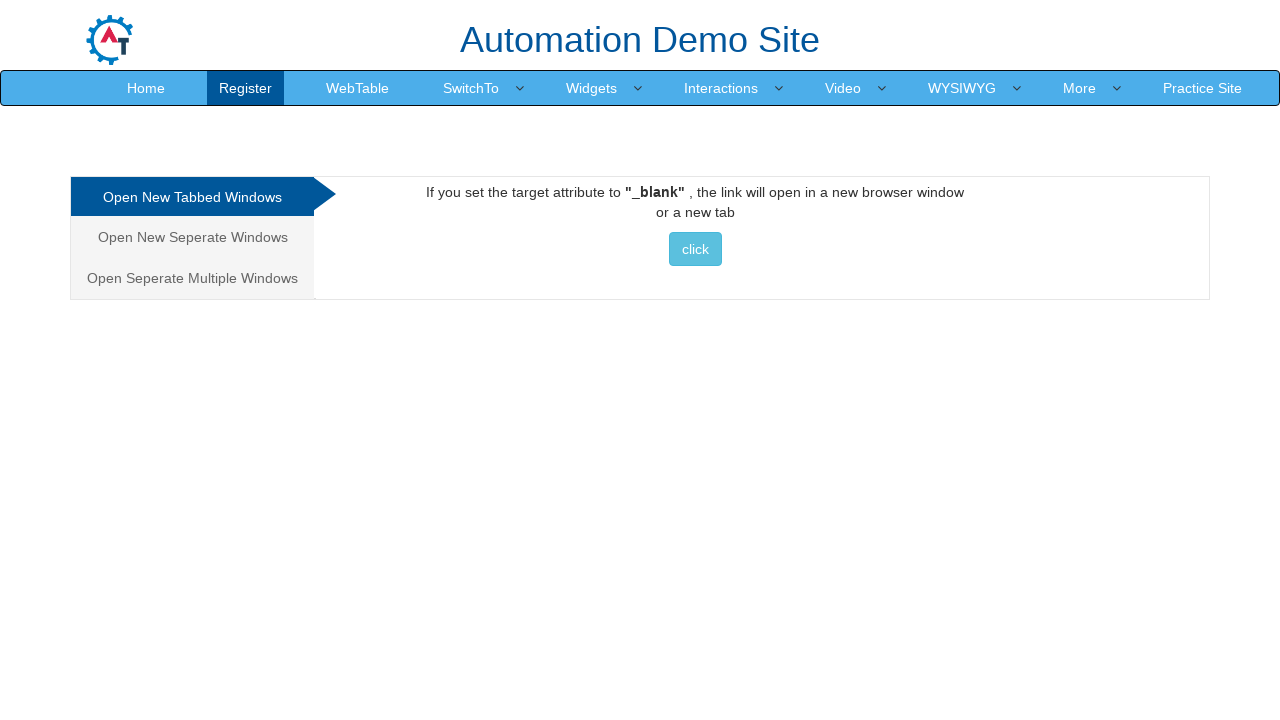

Navigated to Windows demo page
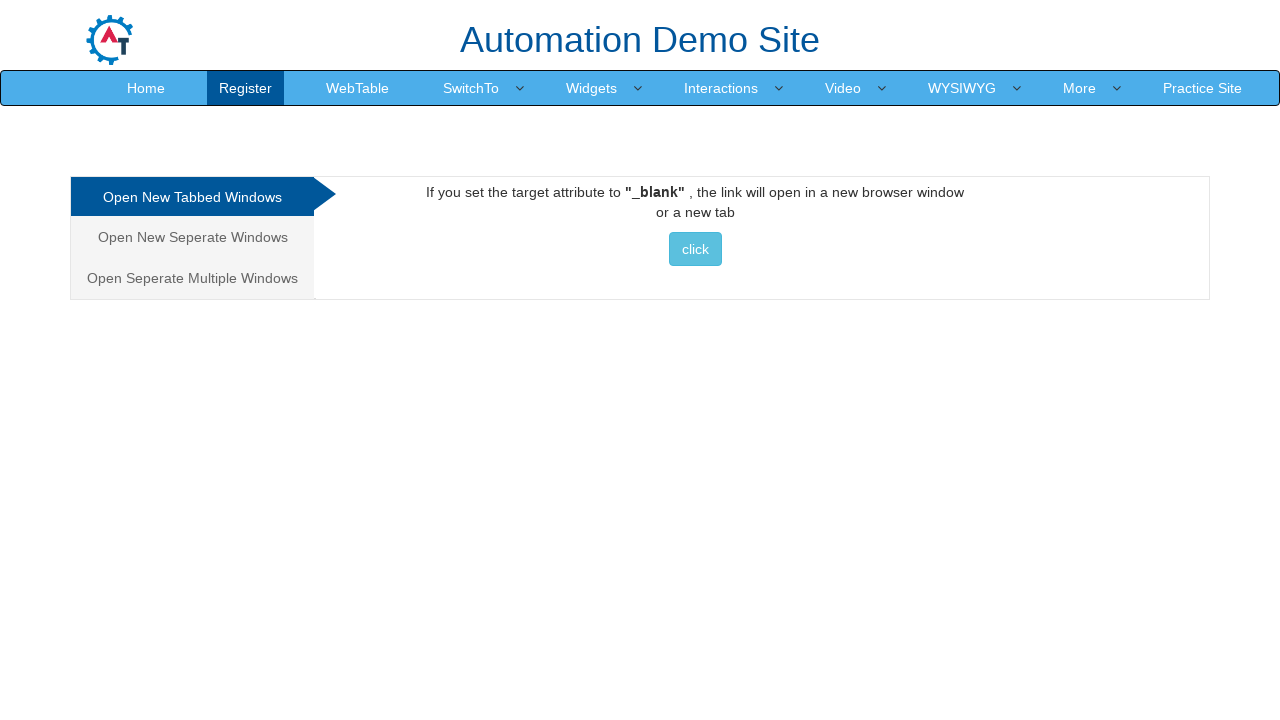

Clicked the tabbed window button at (695, 249) on xpath=//*[@id="Tabbed"]/a/button
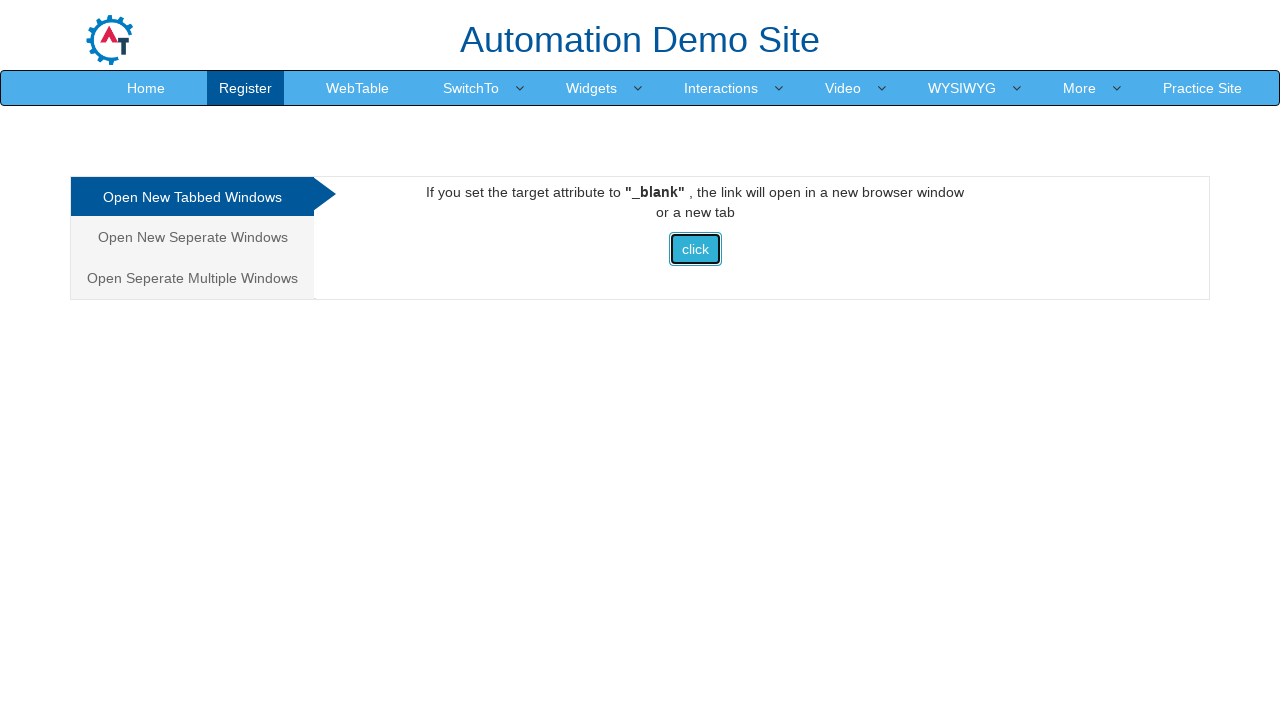

Waited for window/tab interaction to complete
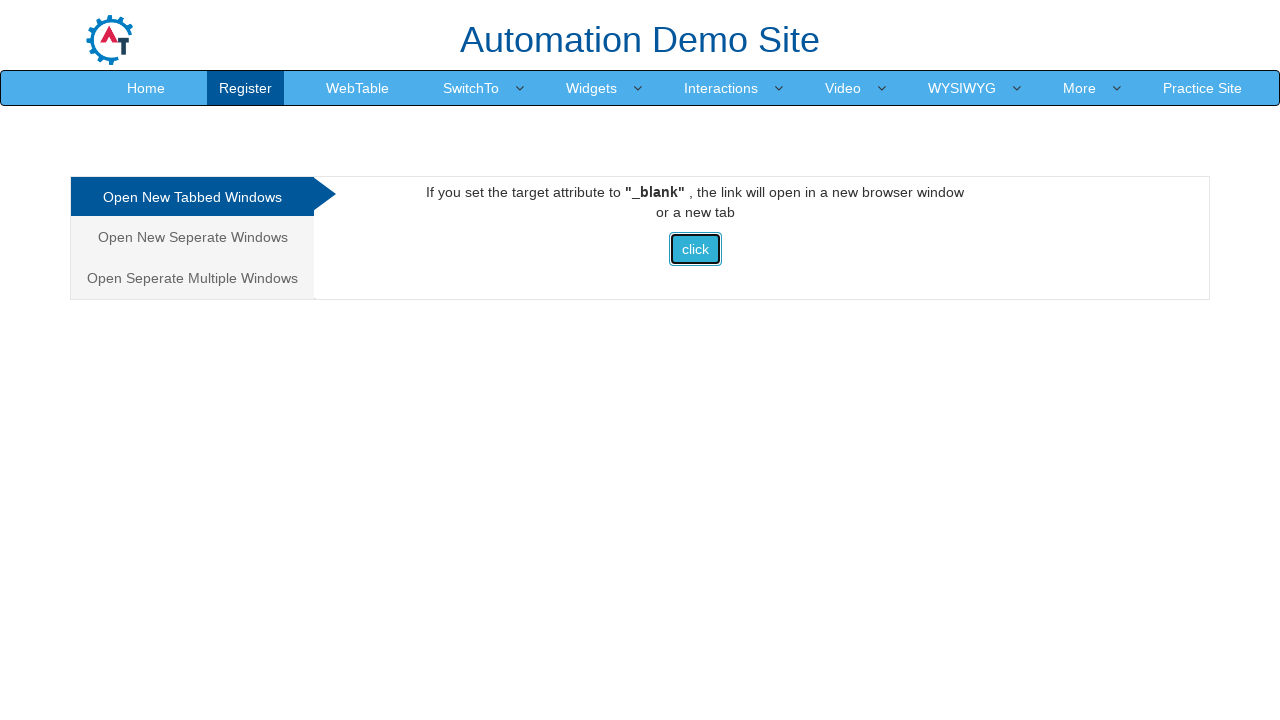

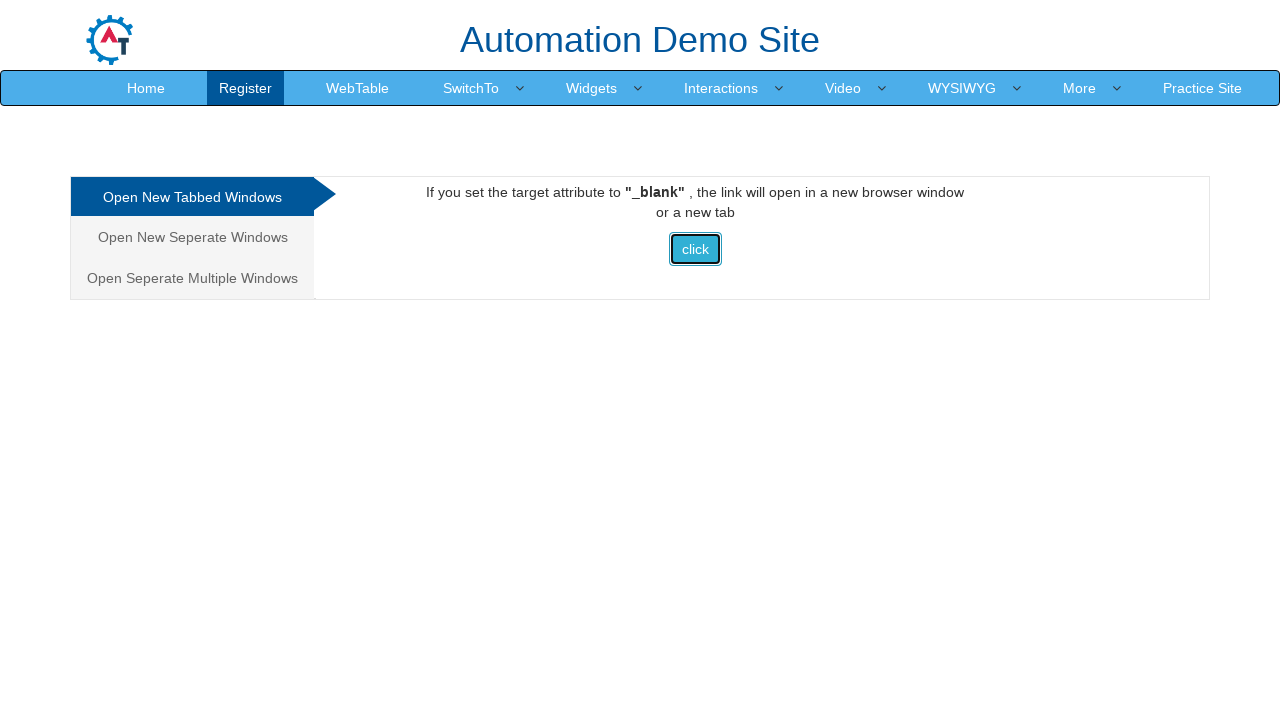